Navigates to a Polymer shop website and interacts with shadow DOM elements to access a shop button link

Starting URL: https://shop.polymer-project.org/

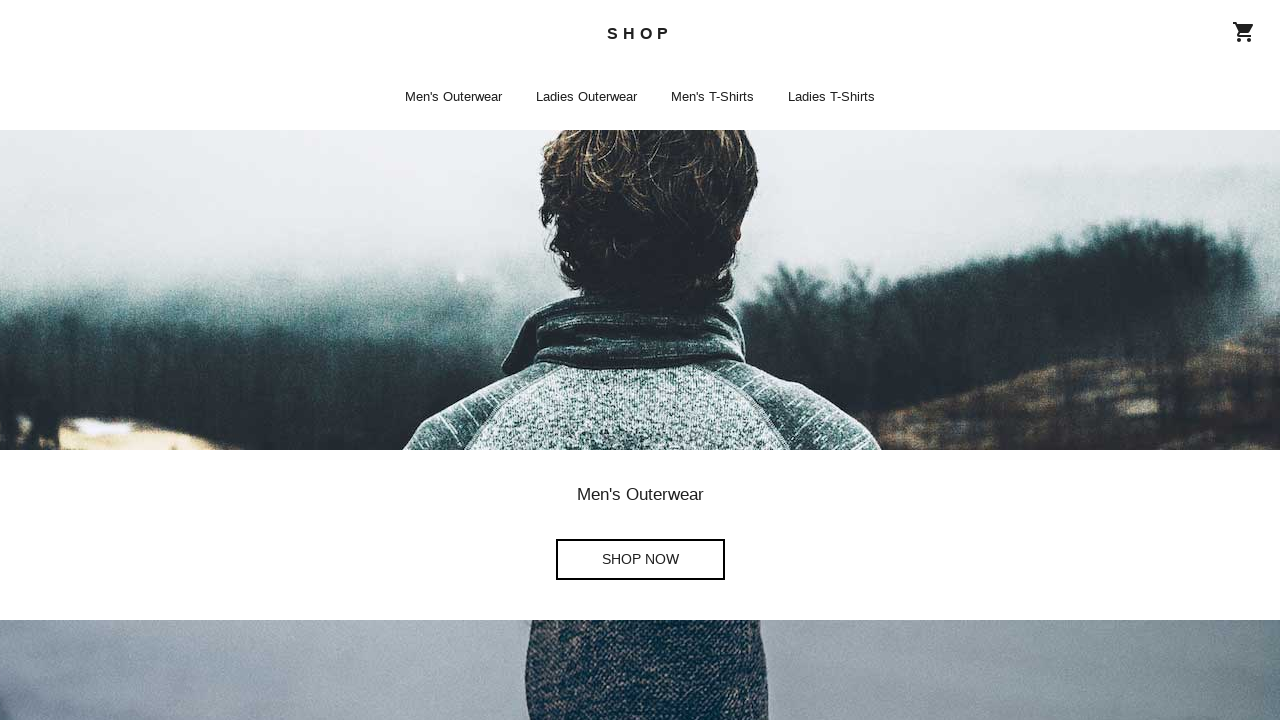

Navigated to Polymer shop website
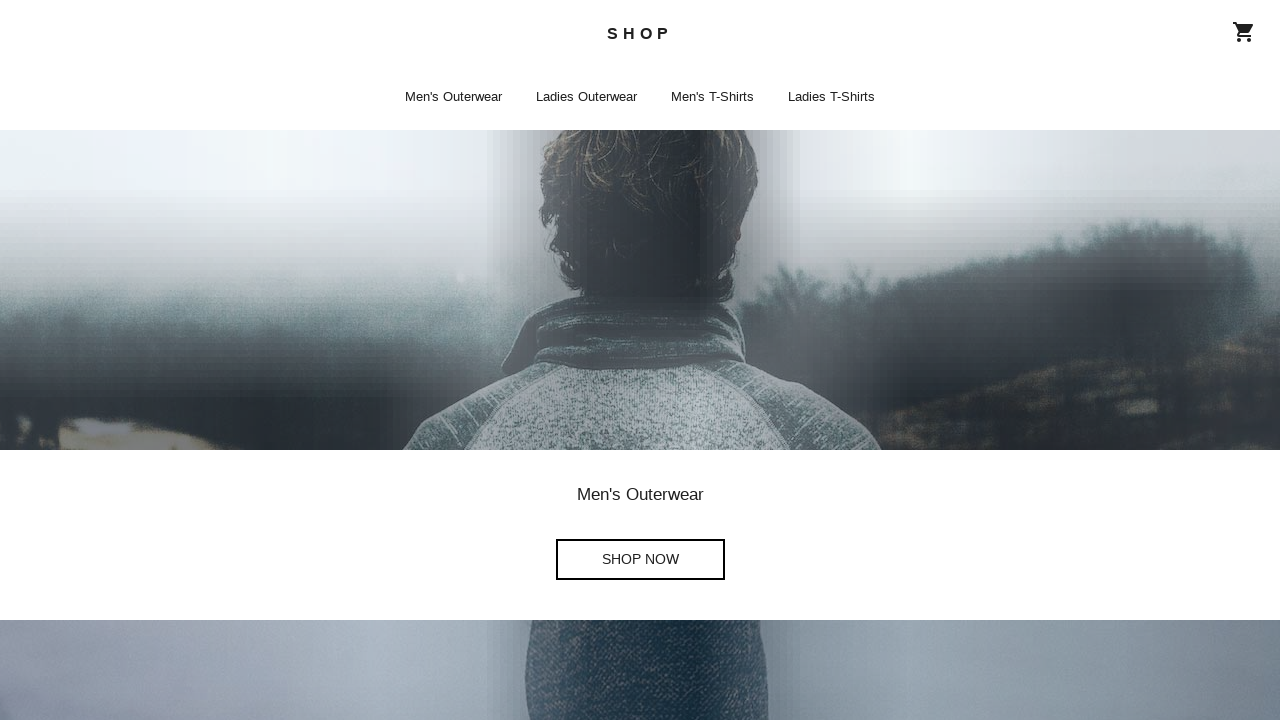

Accessed shop-app shadow DOM root
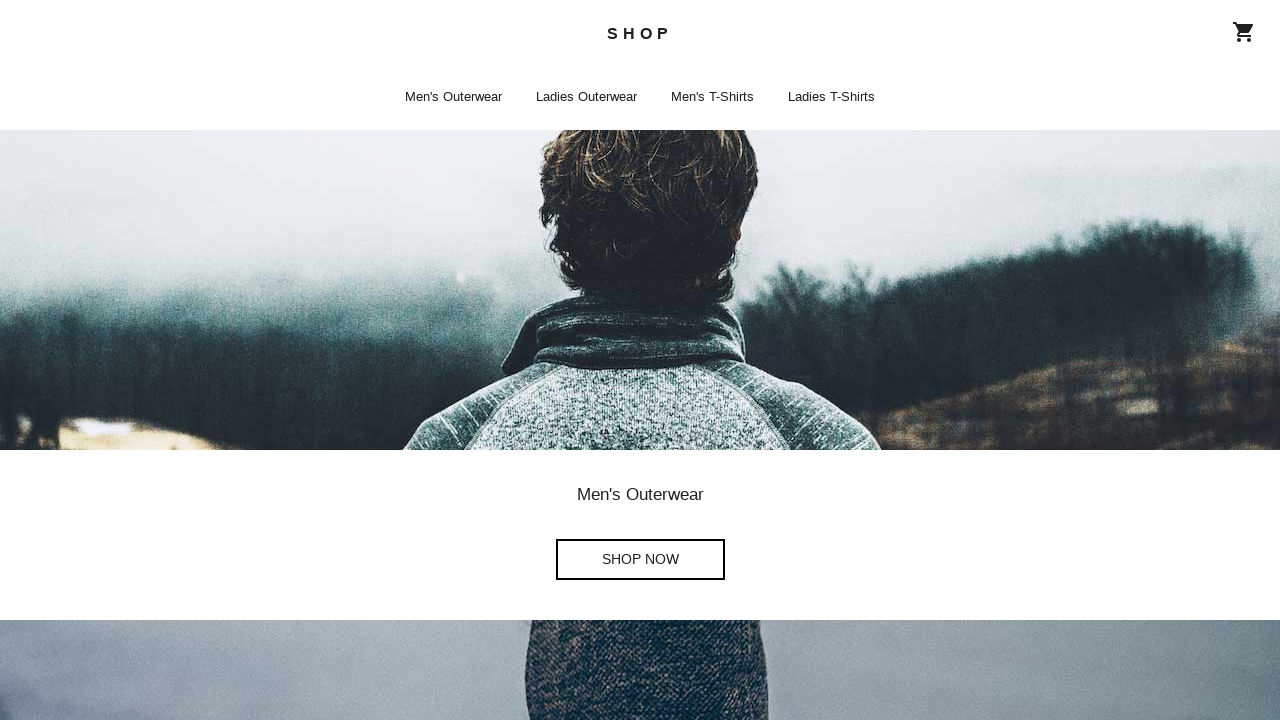

Accessed shop-home shadow DOM root
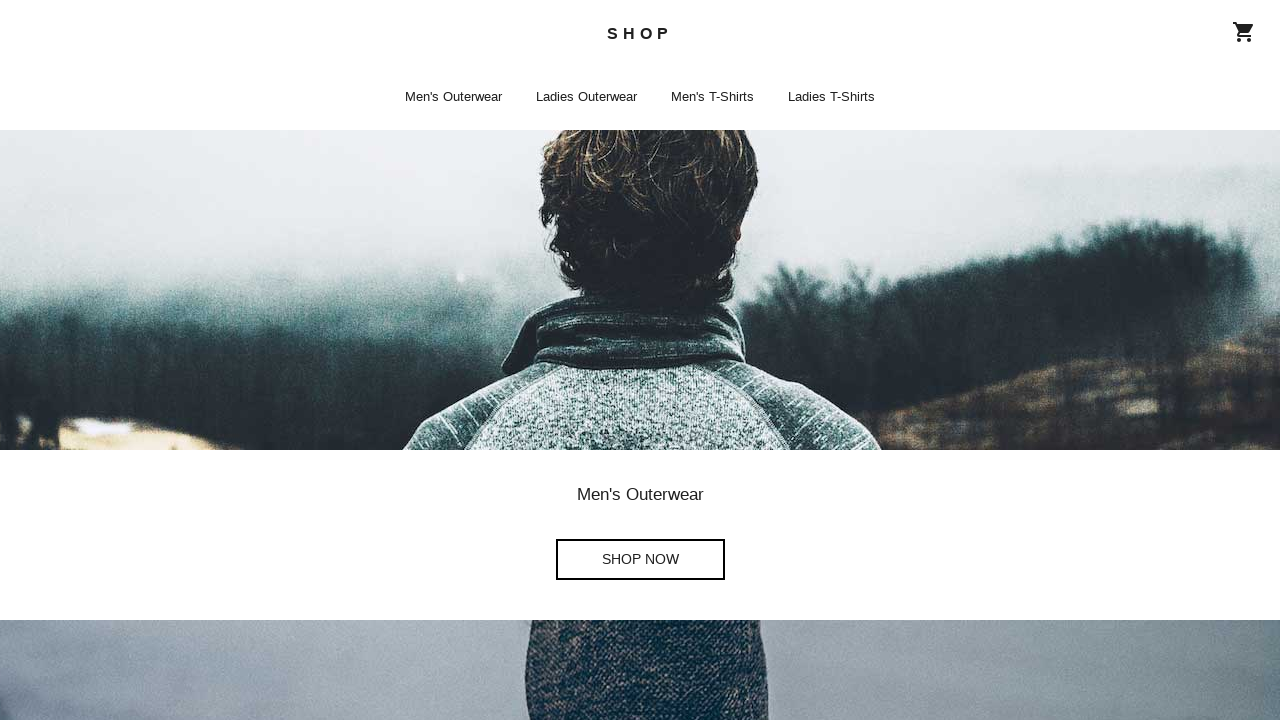

Retrieved shop-button link text from shadow DOM
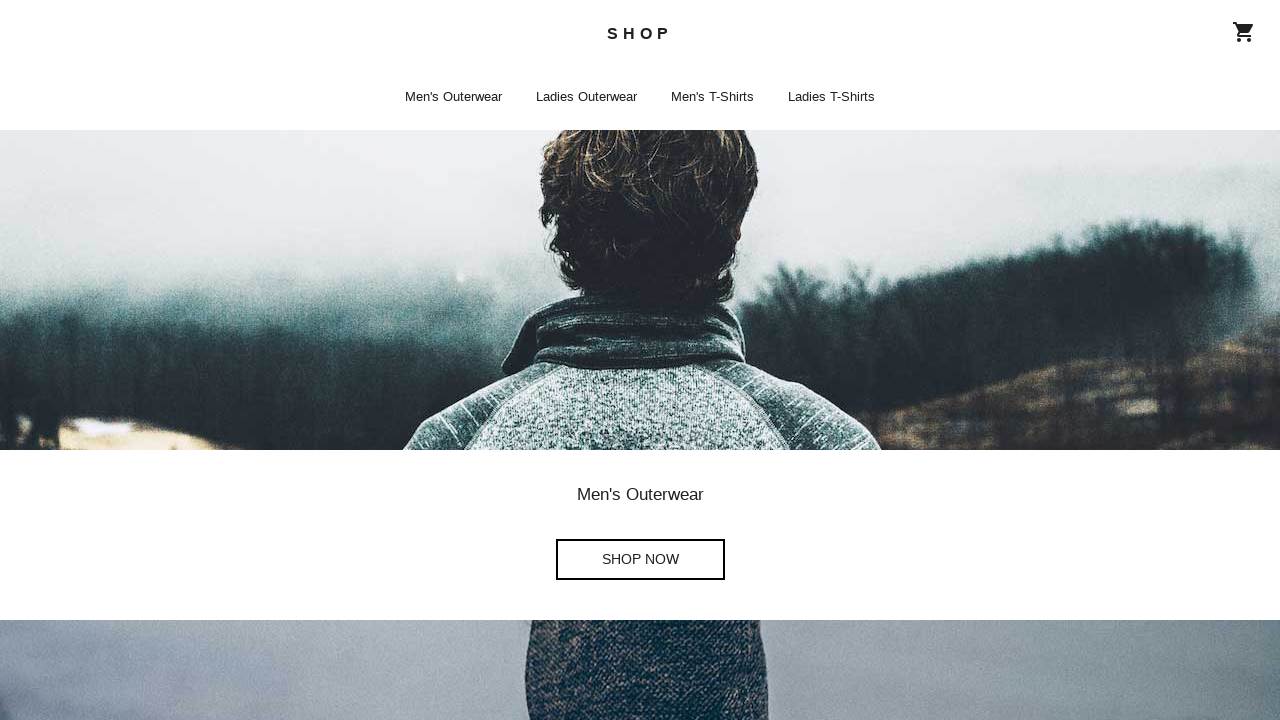

Verified shop-button found with text: Shop Now
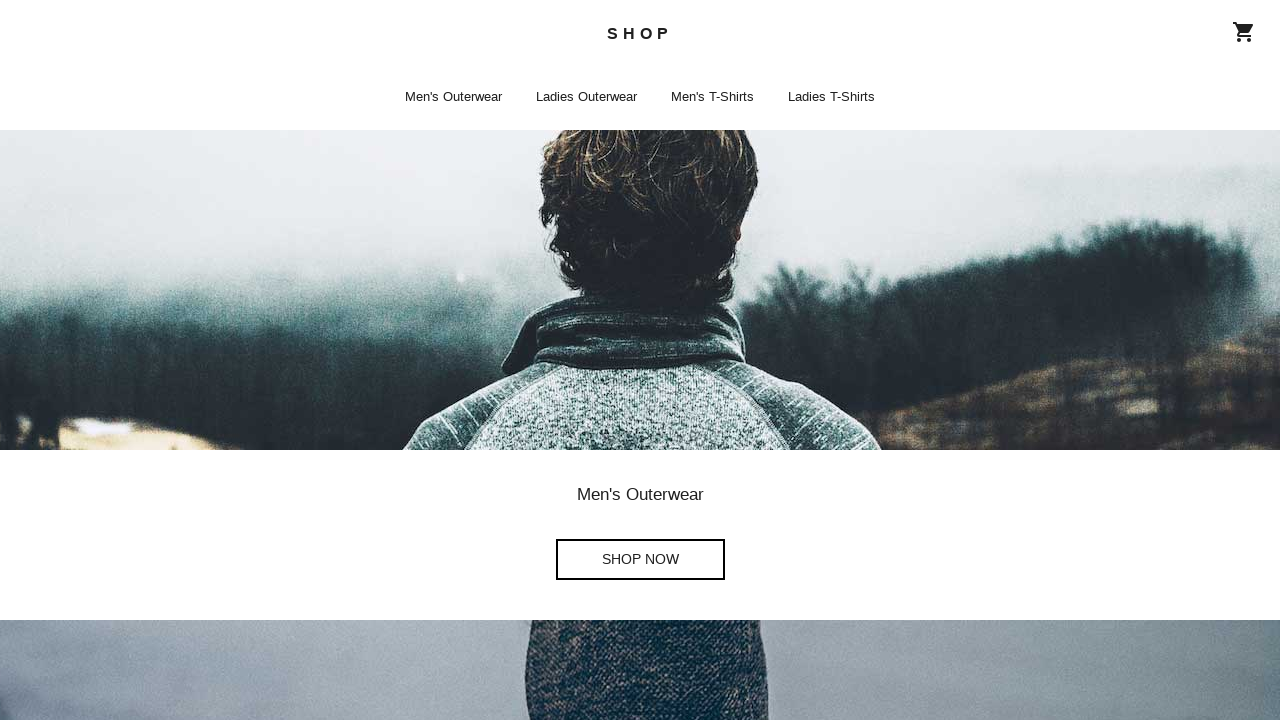

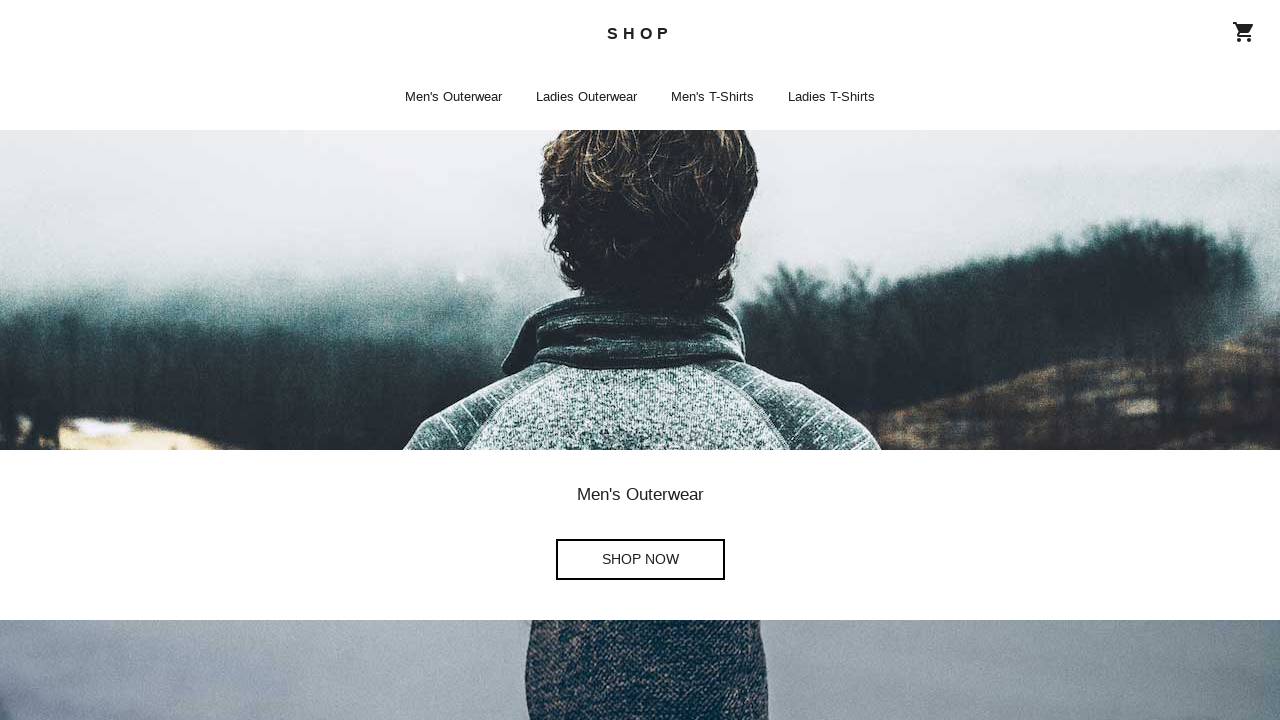